Tests dynamically loaded page elements by clicking the start button to trigger content loading.

Starting URL: https://practice.cydeo.com/dynamic_loading/1

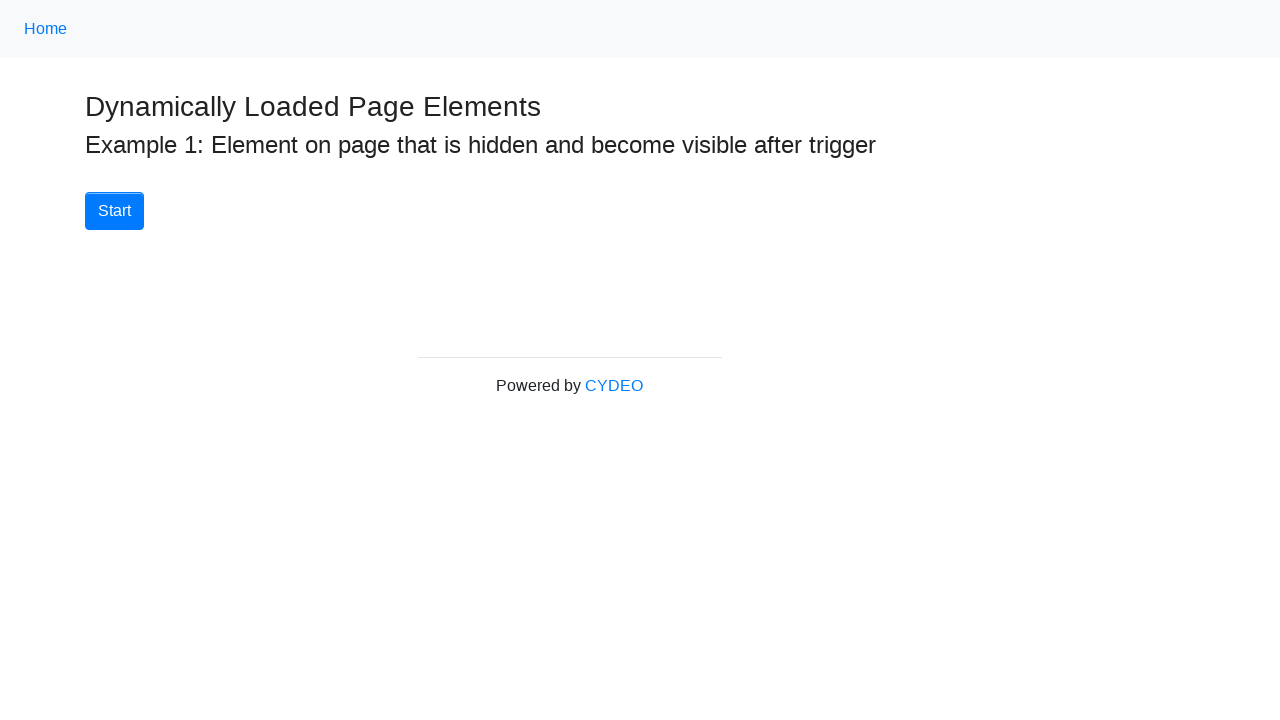

Clicked the Start button to trigger dynamic content loading at (114, 211) on button:has-text('Start')
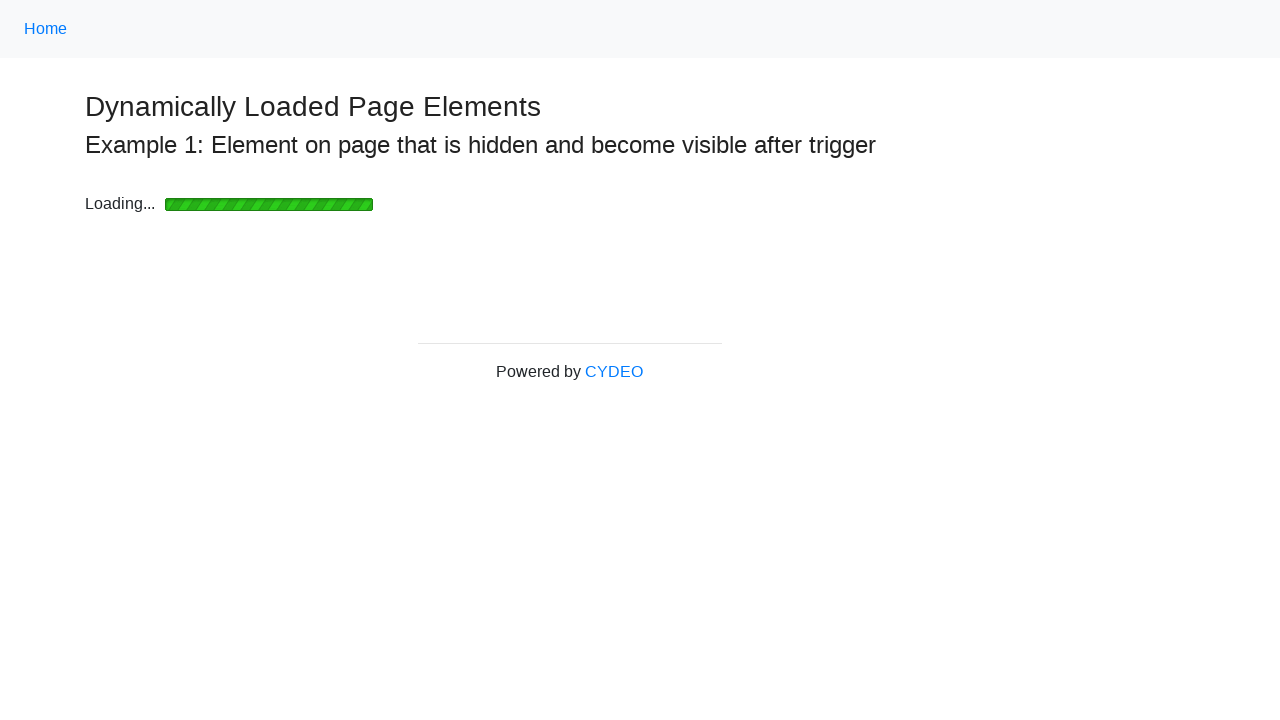

Dynamically loaded content finished loading and became visible
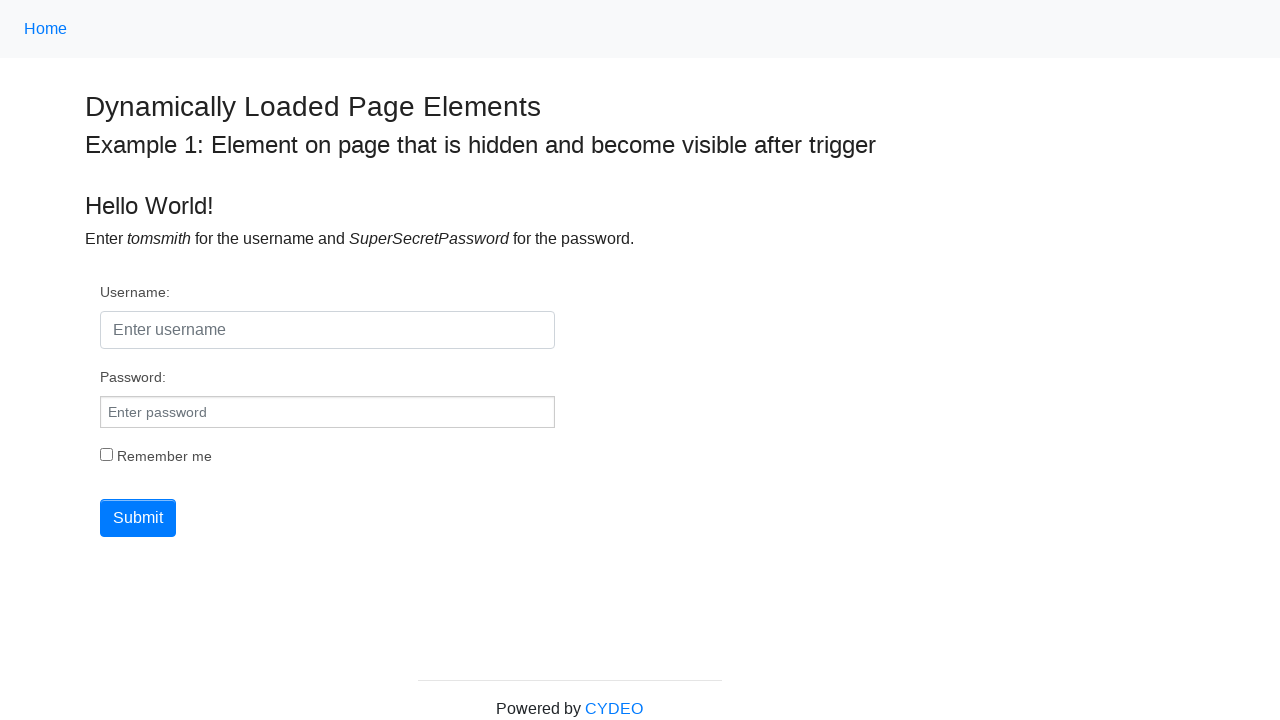

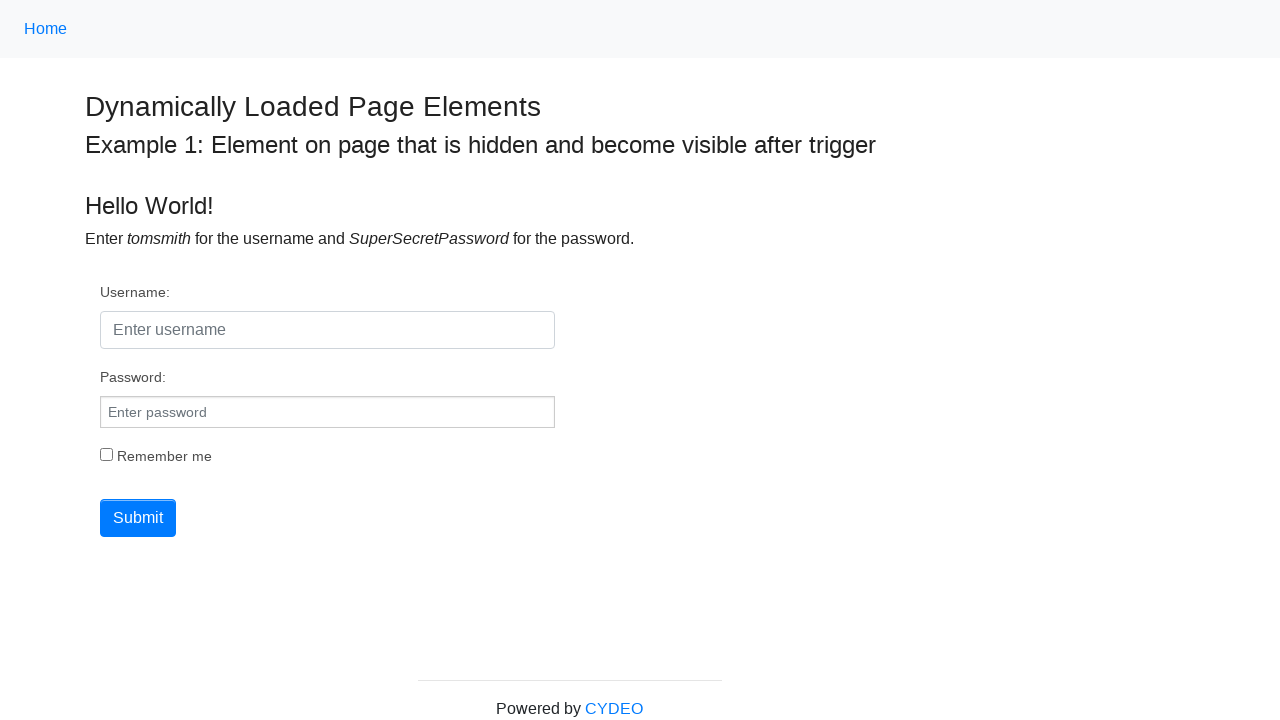